Tests clicking the "Selenide examples" link from Quick start page and verifies navigation to GitHub examples organization page

Starting URL: https://selenide.org/quick-start.html

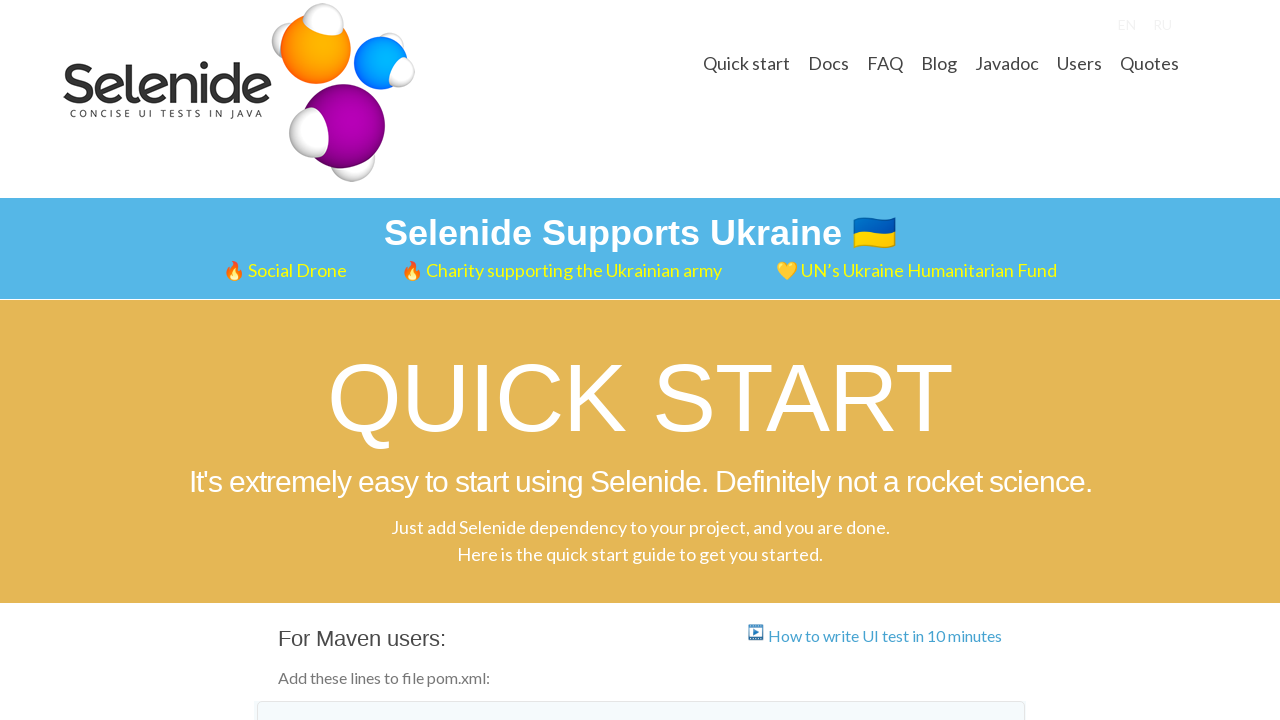

Clicked 'Selenide examples' link from Quick start page at (423, 361) on a:has-text('Selenide examples')
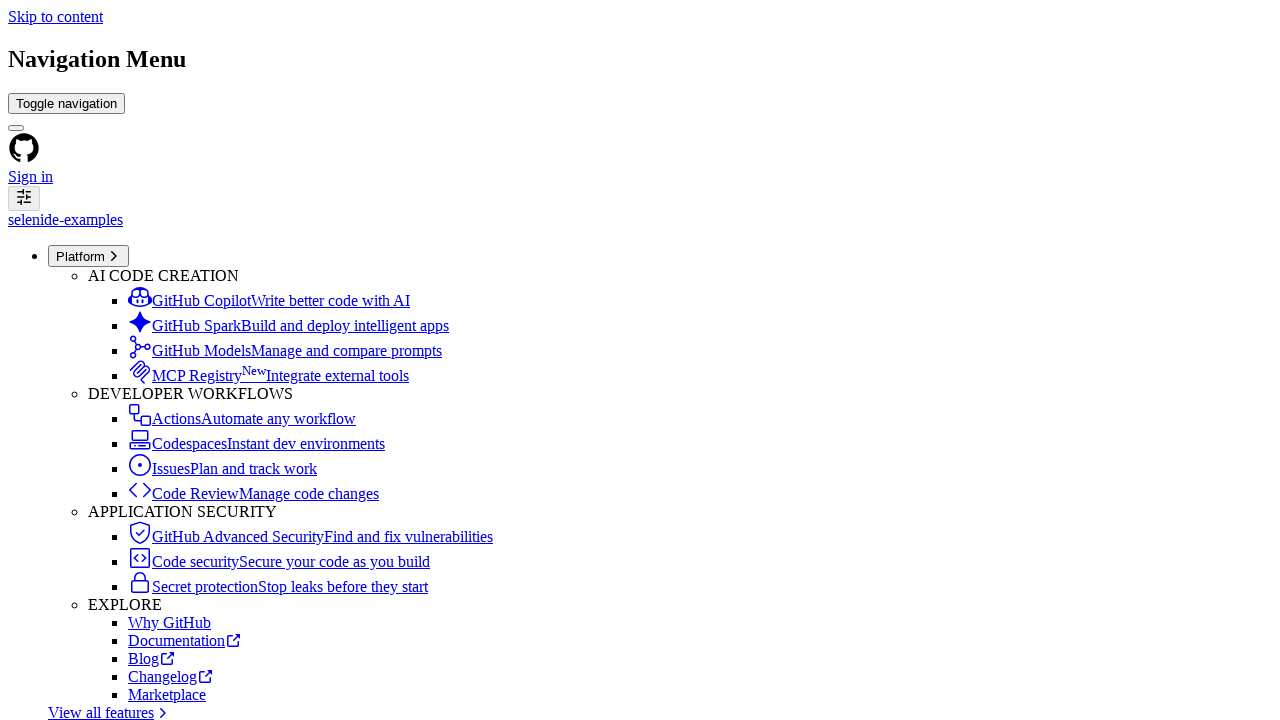

Waited for GitHub organization header to load
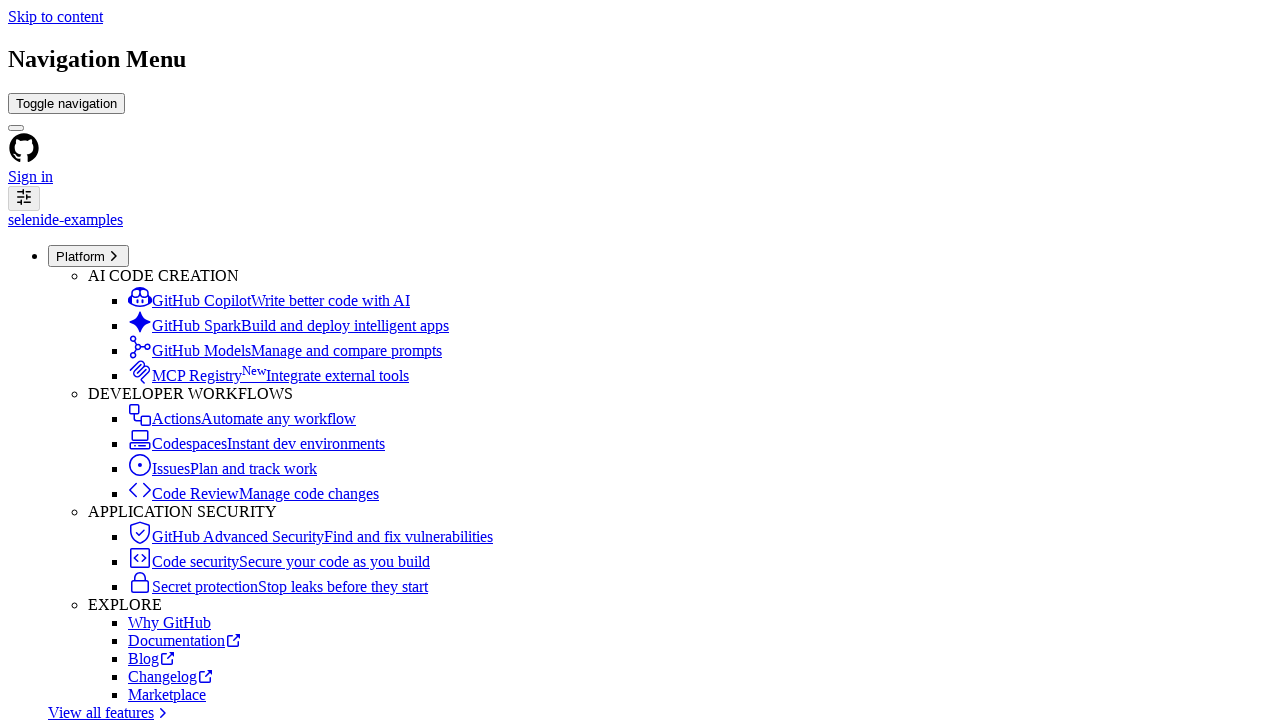

Verified navigation to GitHub Selenide examples organization page
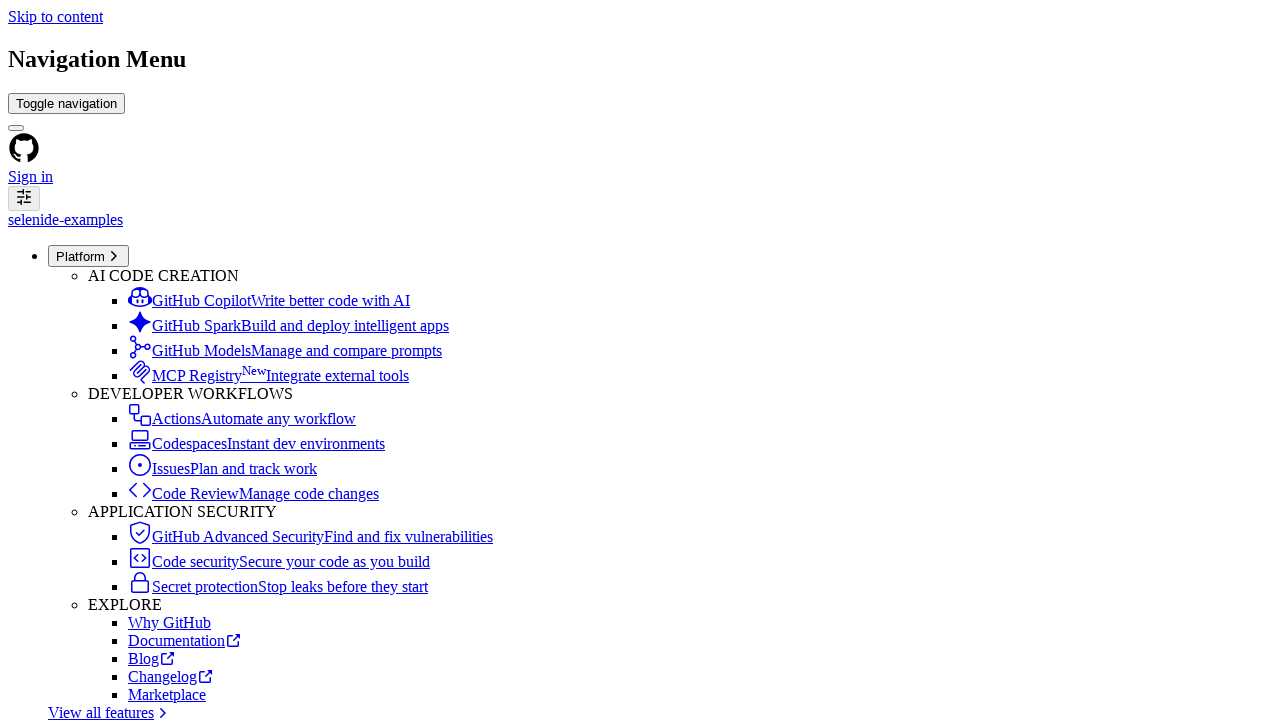

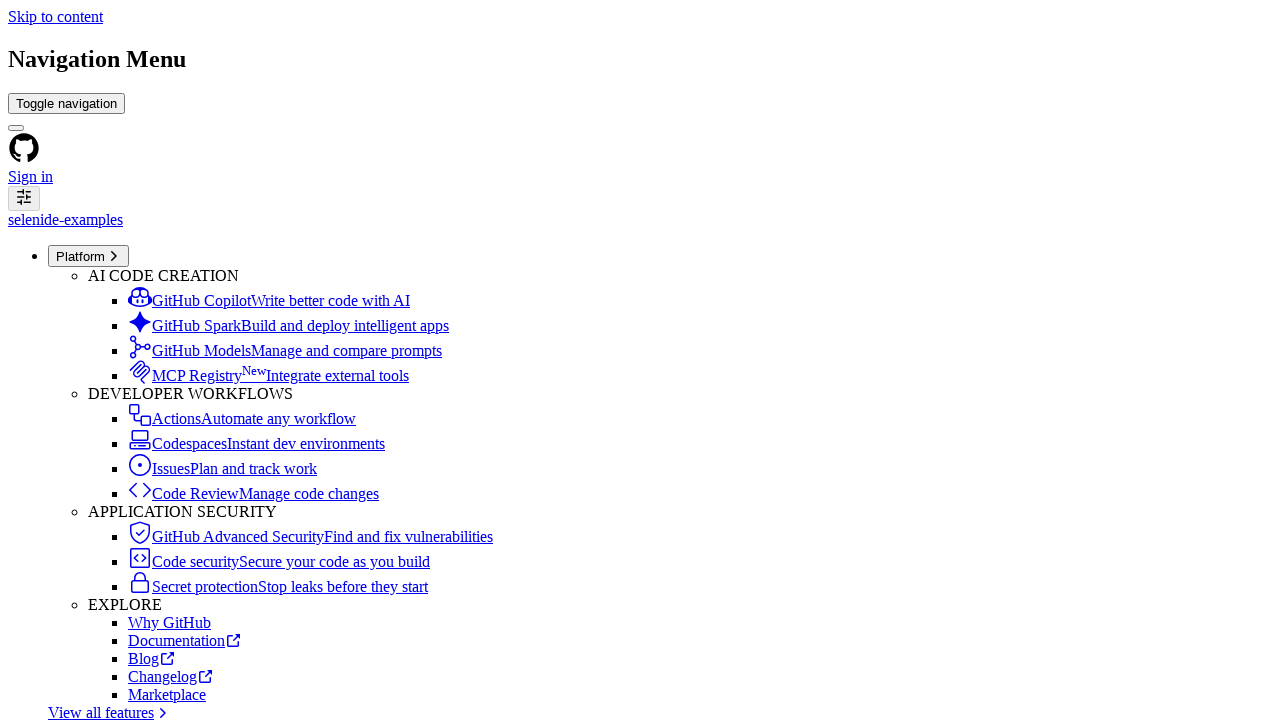